Tests key press functionality using actions by navigating to the Key Presses page, pressing the SPACE key, and verifying the result text displays correctly

Starting URL: https://the-internet.herokuapp.com/

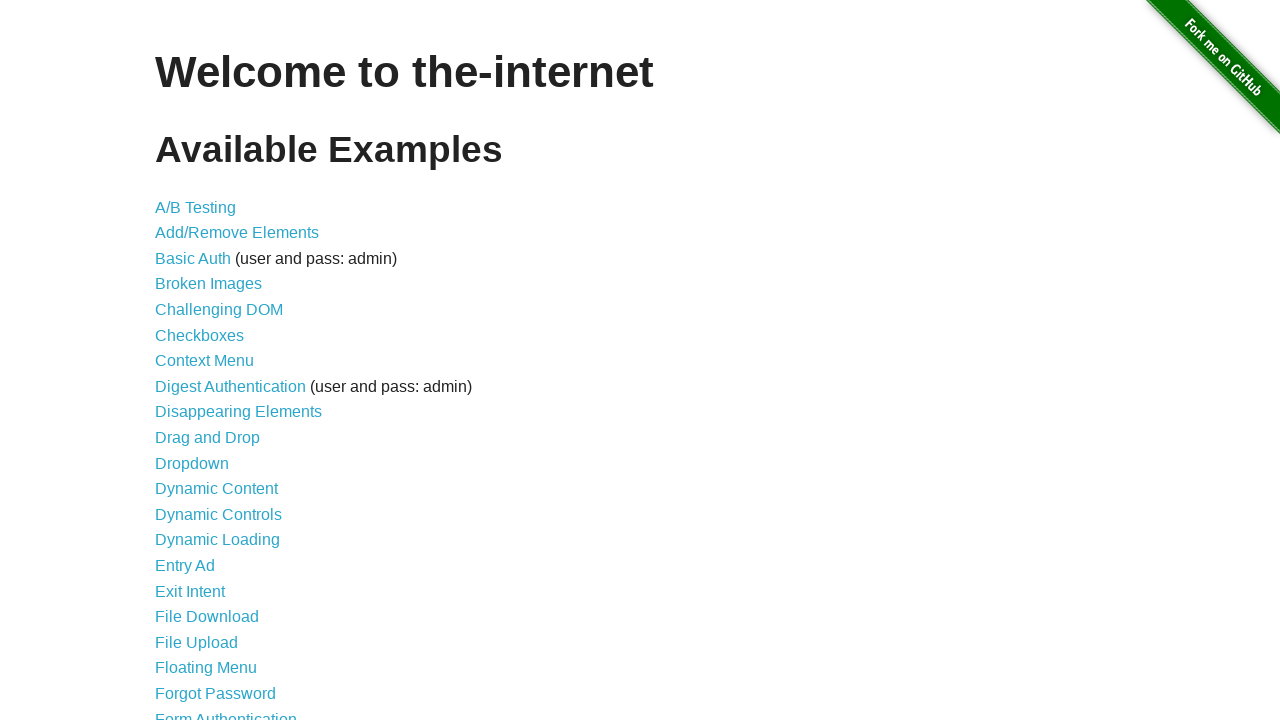

Clicked on Key Presses link from welcome page at (200, 360) on a[href='/key_presses']
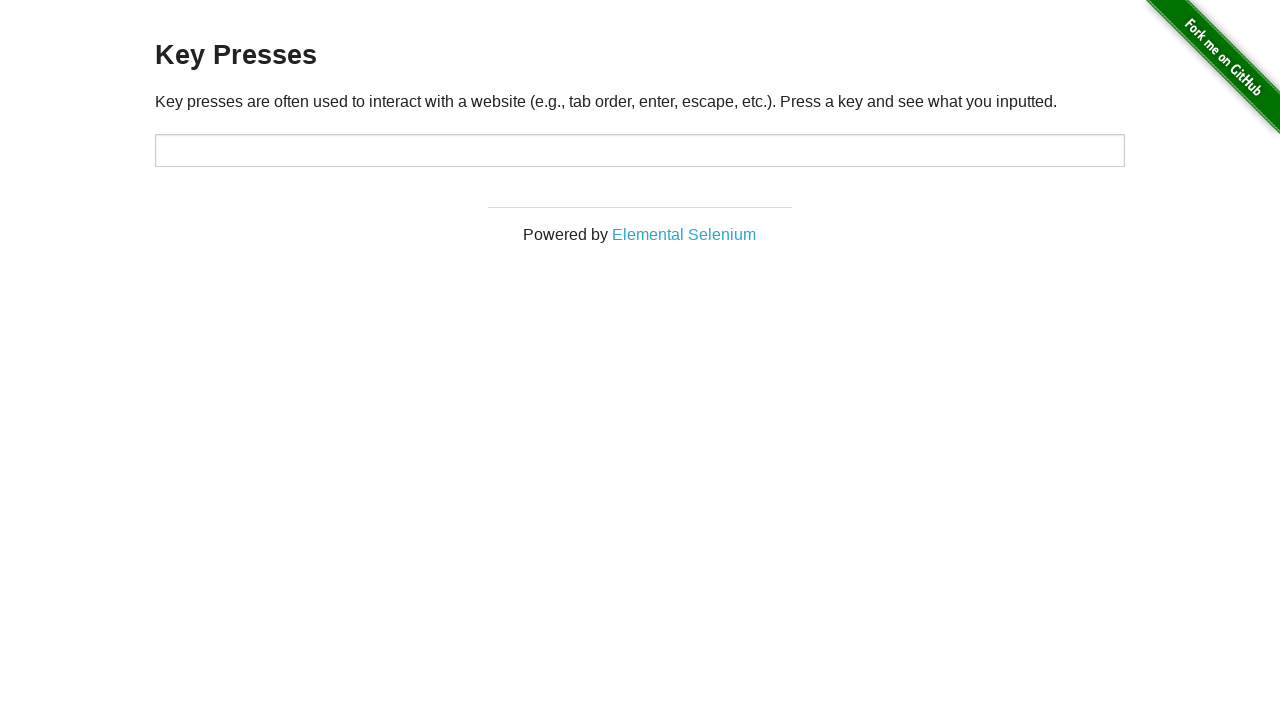

Key Presses page loaded and target input field is visible
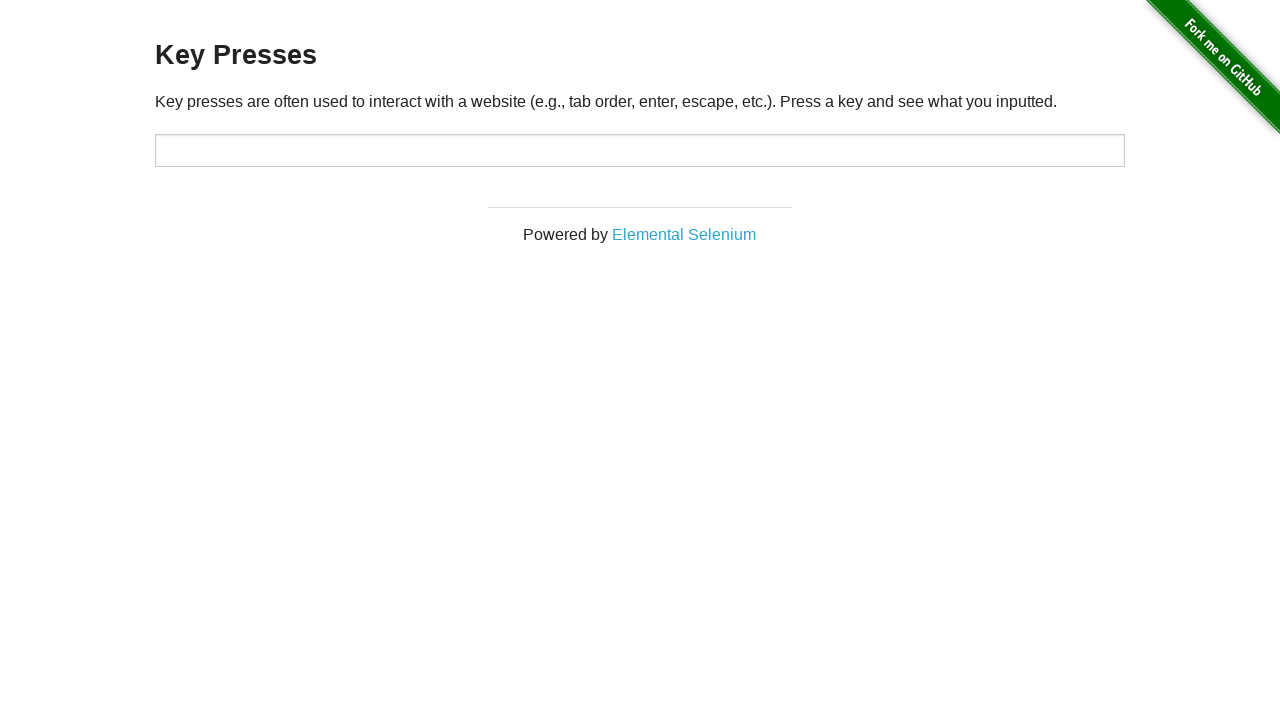

Pressed SPACE key on the input field on #target
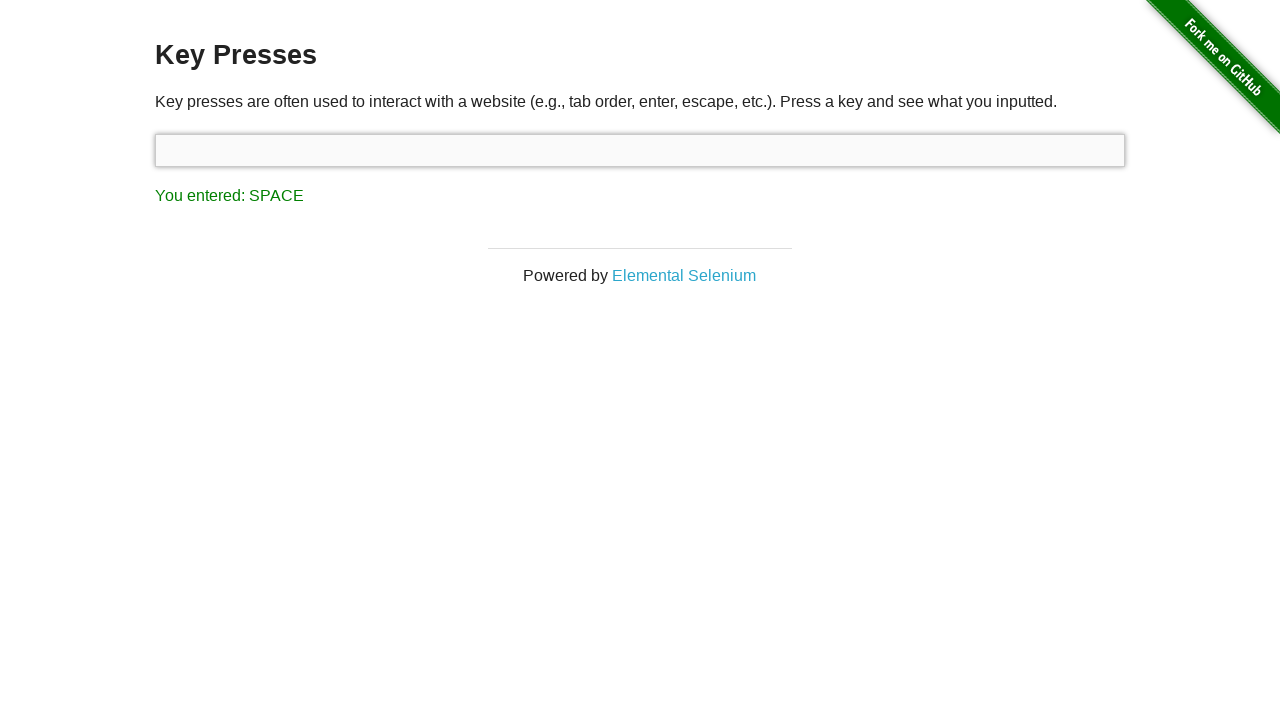

Retrieved result text content
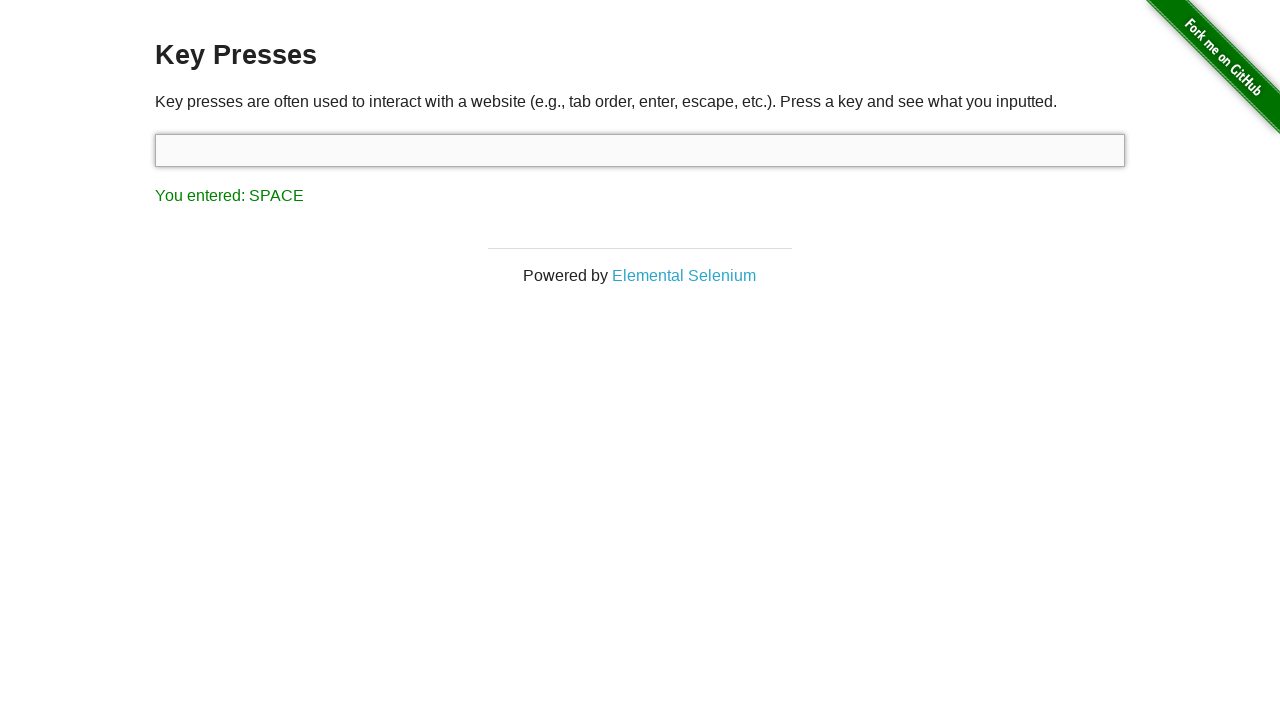

Verified result text displays 'You entered: SPACE' correctly
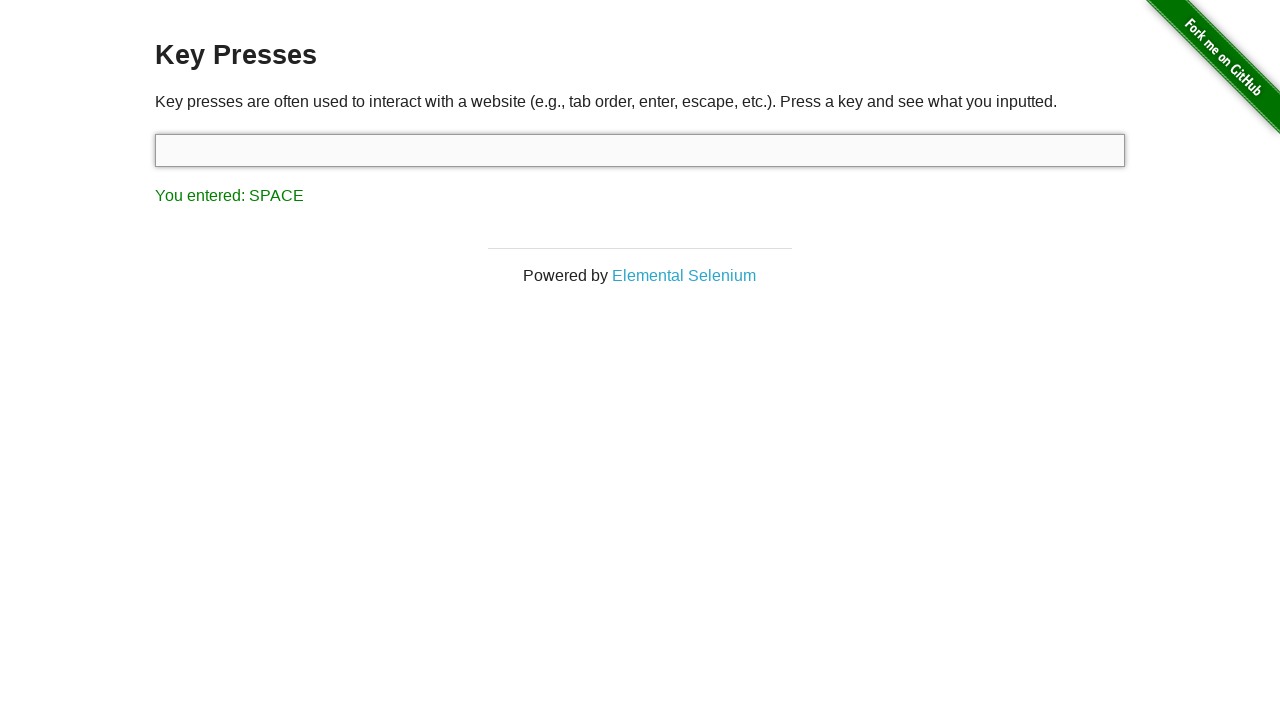

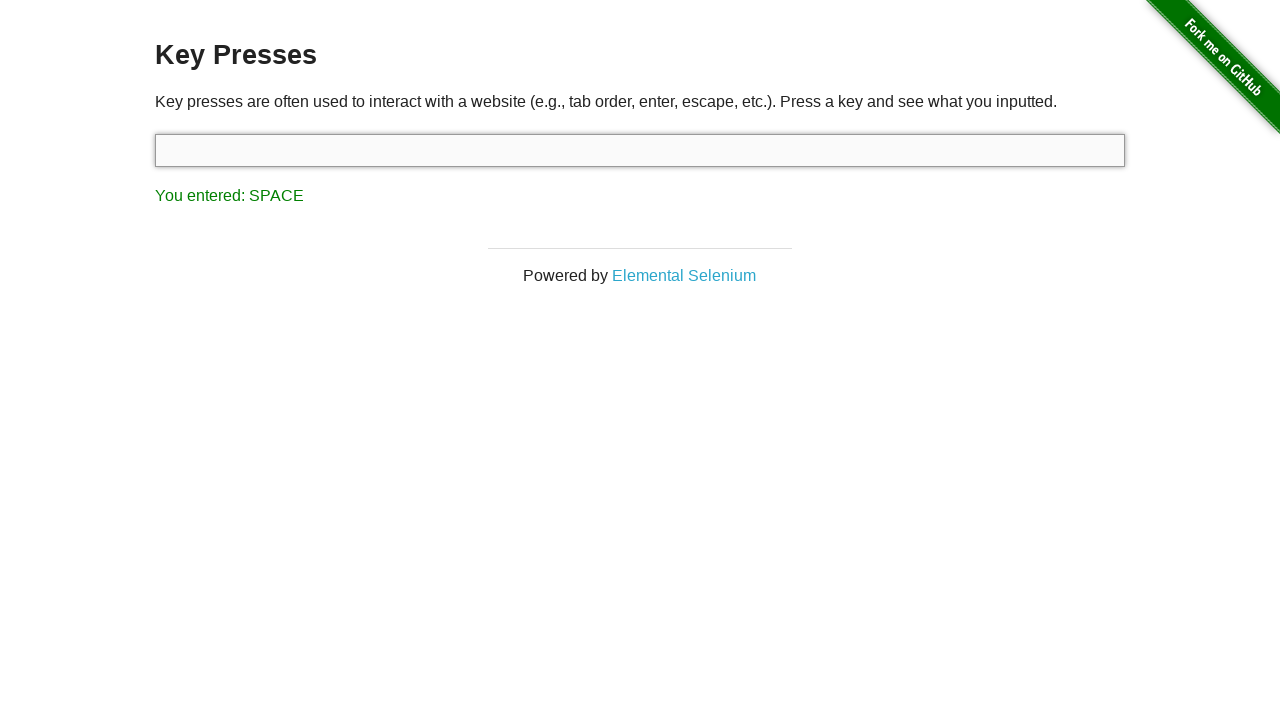